Tests unmarking todo items by unchecking the checkbox after marking them complete

Starting URL: https://demo.playwright.dev/todomvc

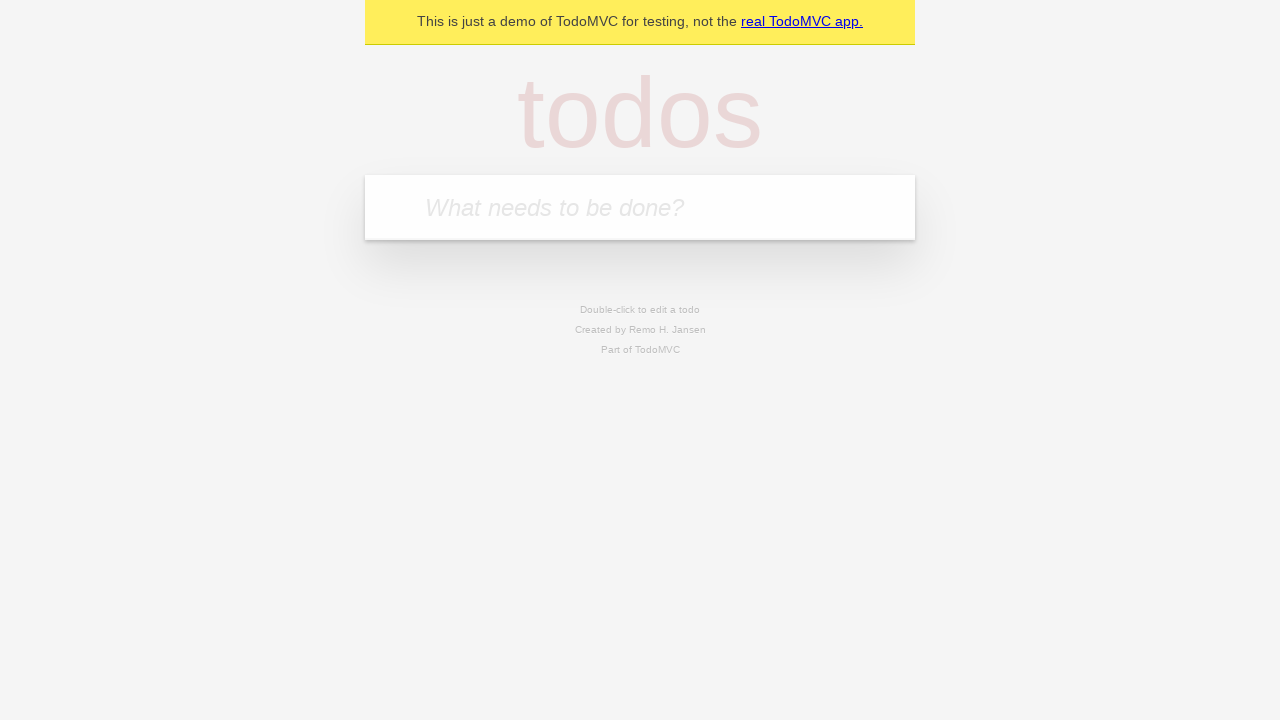

Filled todo input with 'buy some cheese' on internal:attr=[placeholder="What needs to be done?"i]
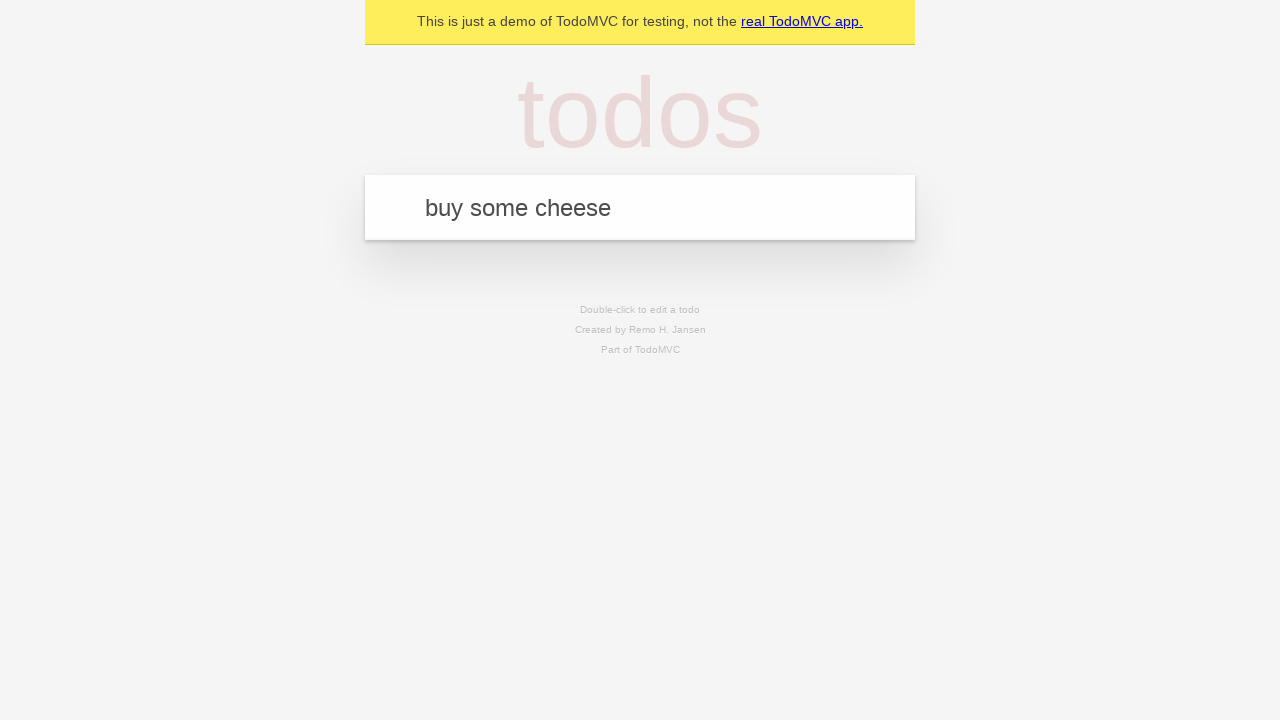

Pressed Enter to add first todo item on internal:attr=[placeholder="What needs to be done?"i]
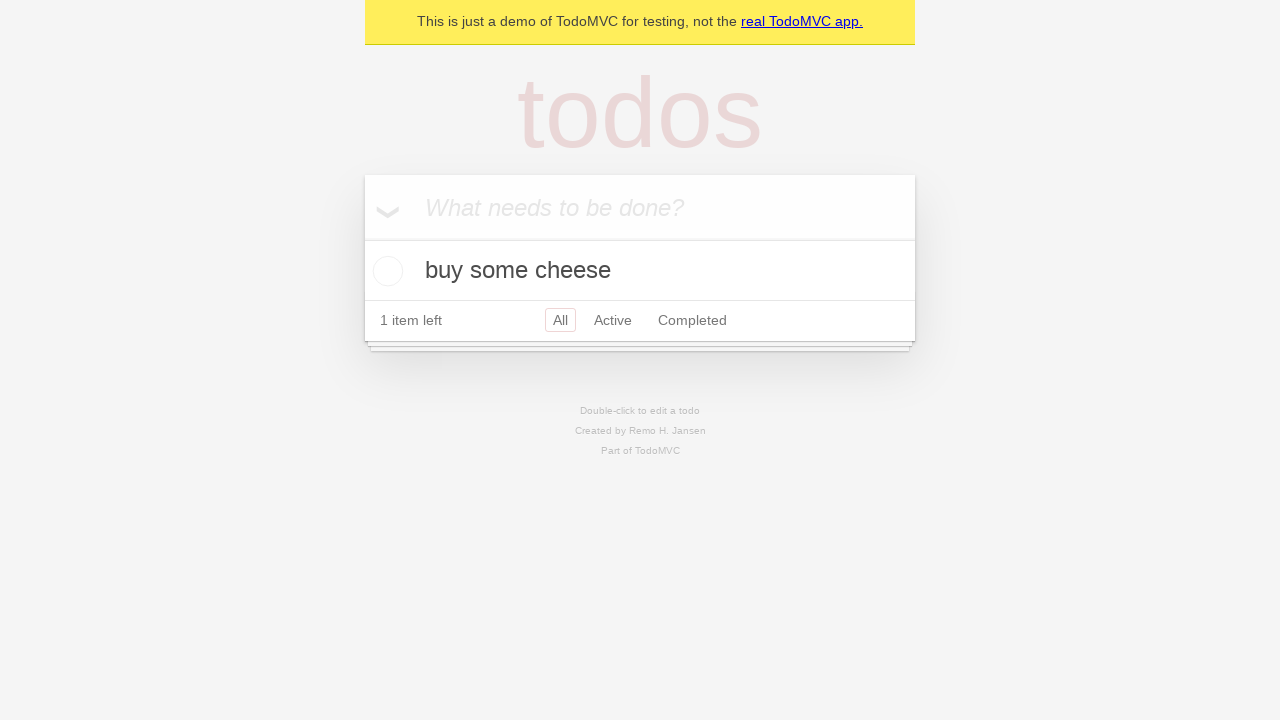

Filled todo input with 'feed the cat' on internal:attr=[placeholder="What needs to be done?"i]
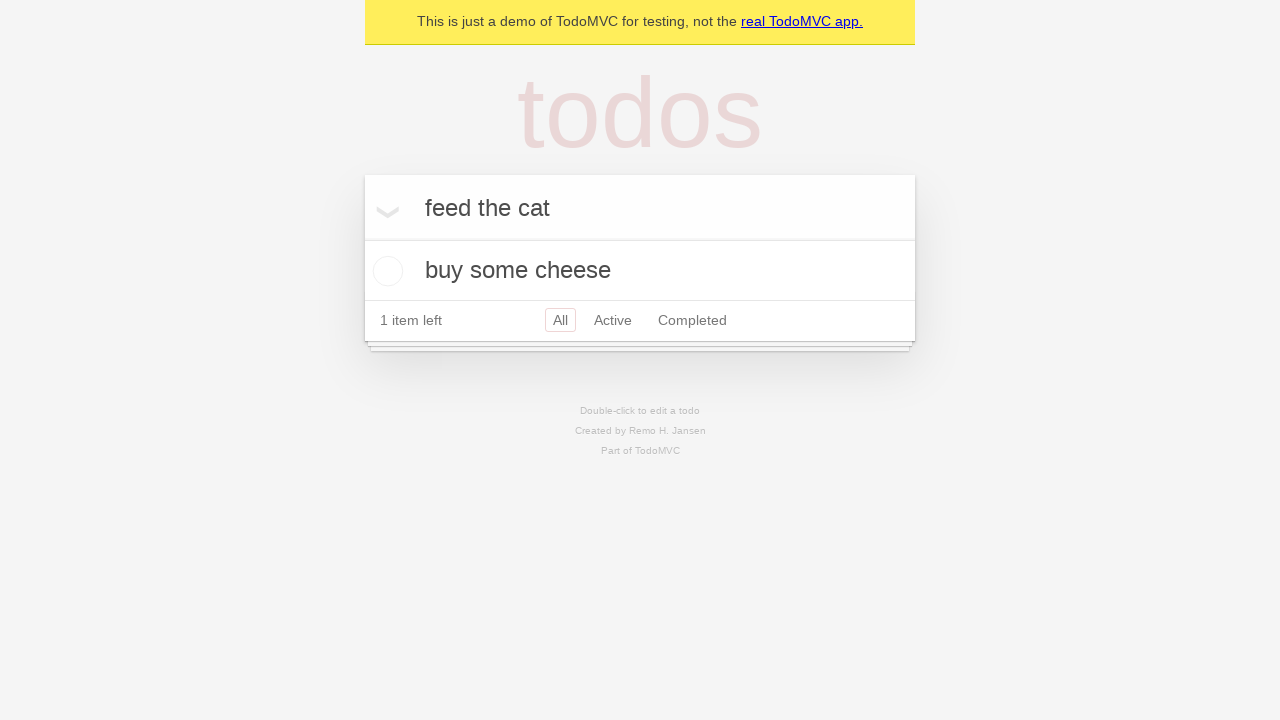

Pressed Enter to add second todo item on internal:attr=[placeholder="What needs to be done?"i]
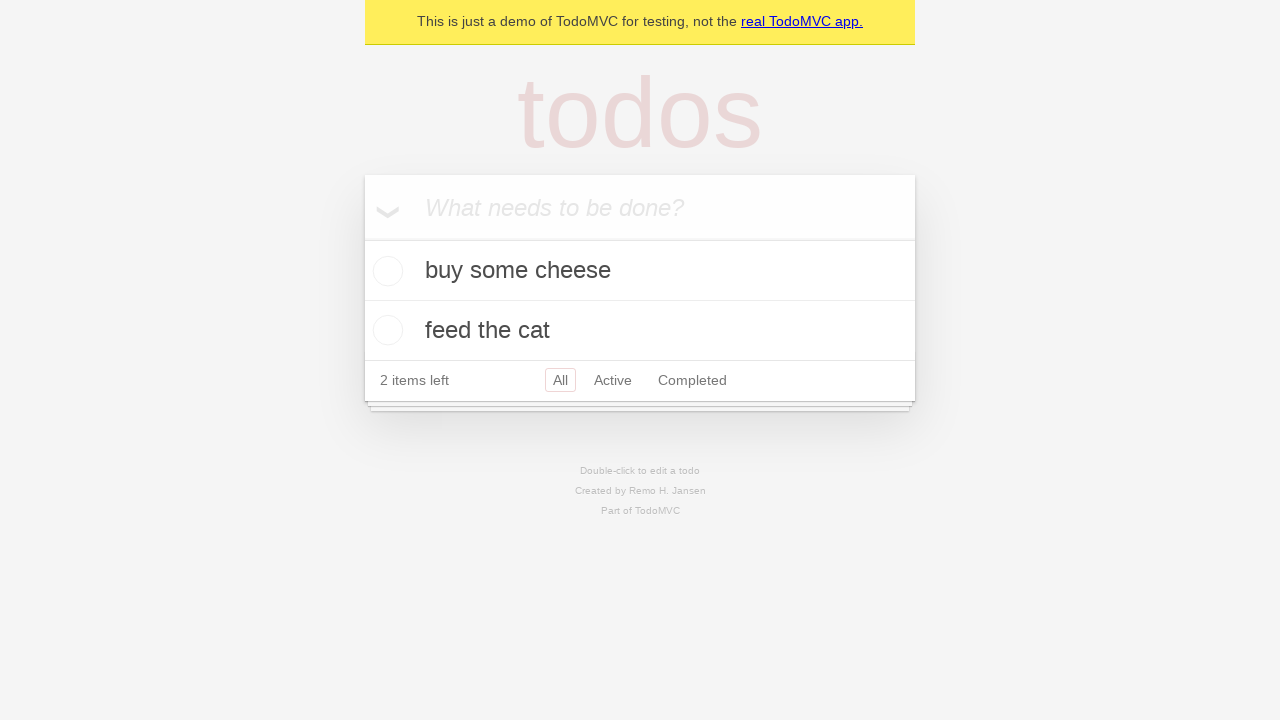

Checked checkbox to mark first todo as complete at (385, 271) on internal:testid=[data-testid="todo-item"s] >> nth=0 >> internal:role=checkbox
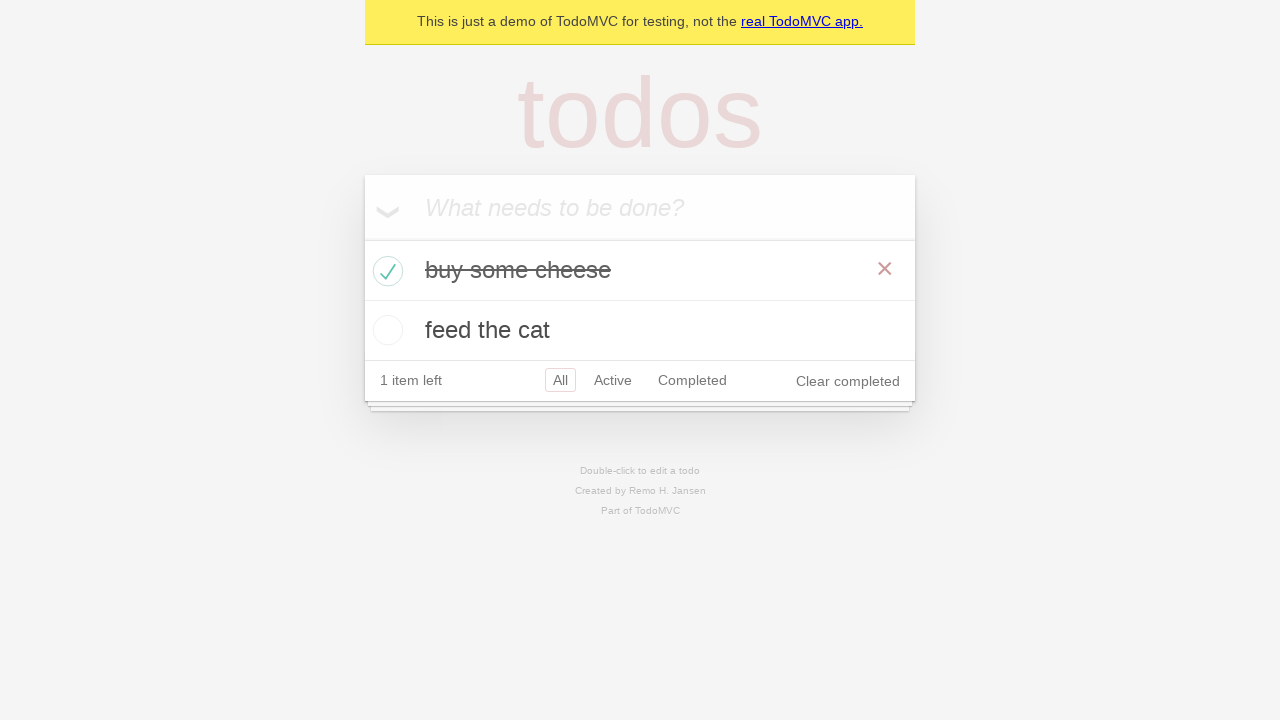

Unchecked checkbox to un-mark first todo as complete at (385, 271) on internal:testid=[data-testid="todo-item"s] >> nth=0 >> internal:role=checkbox
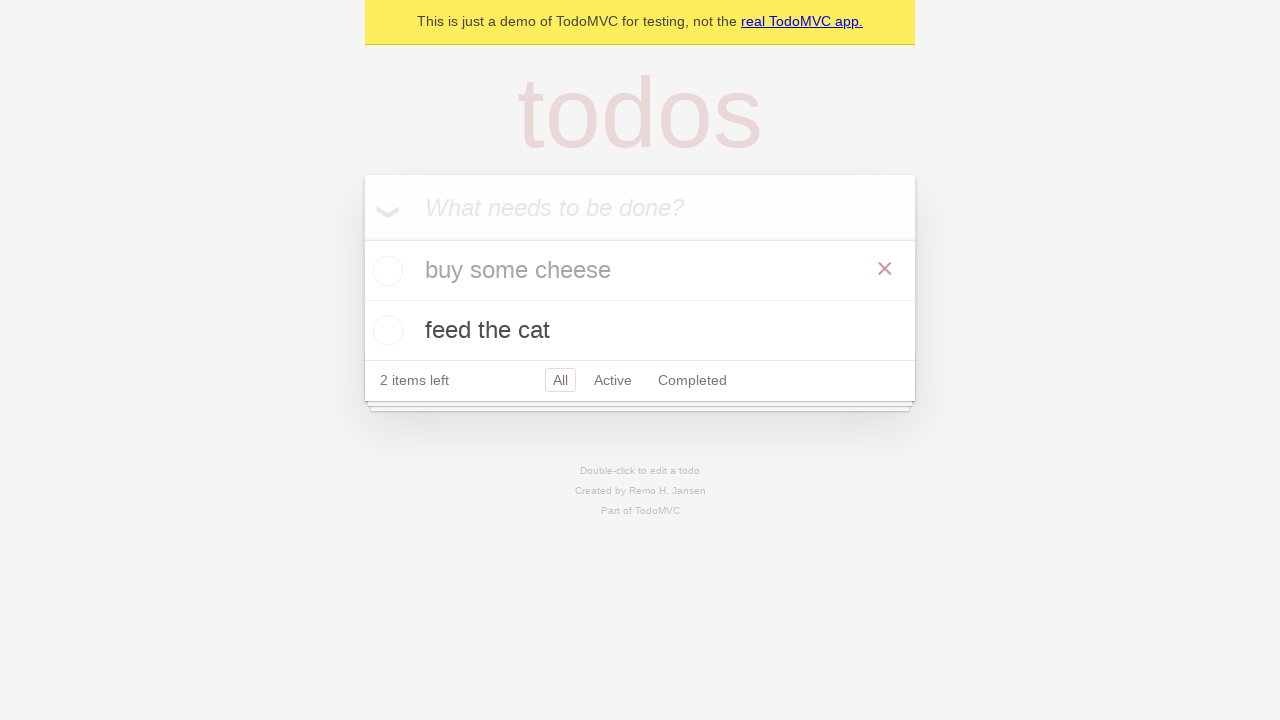

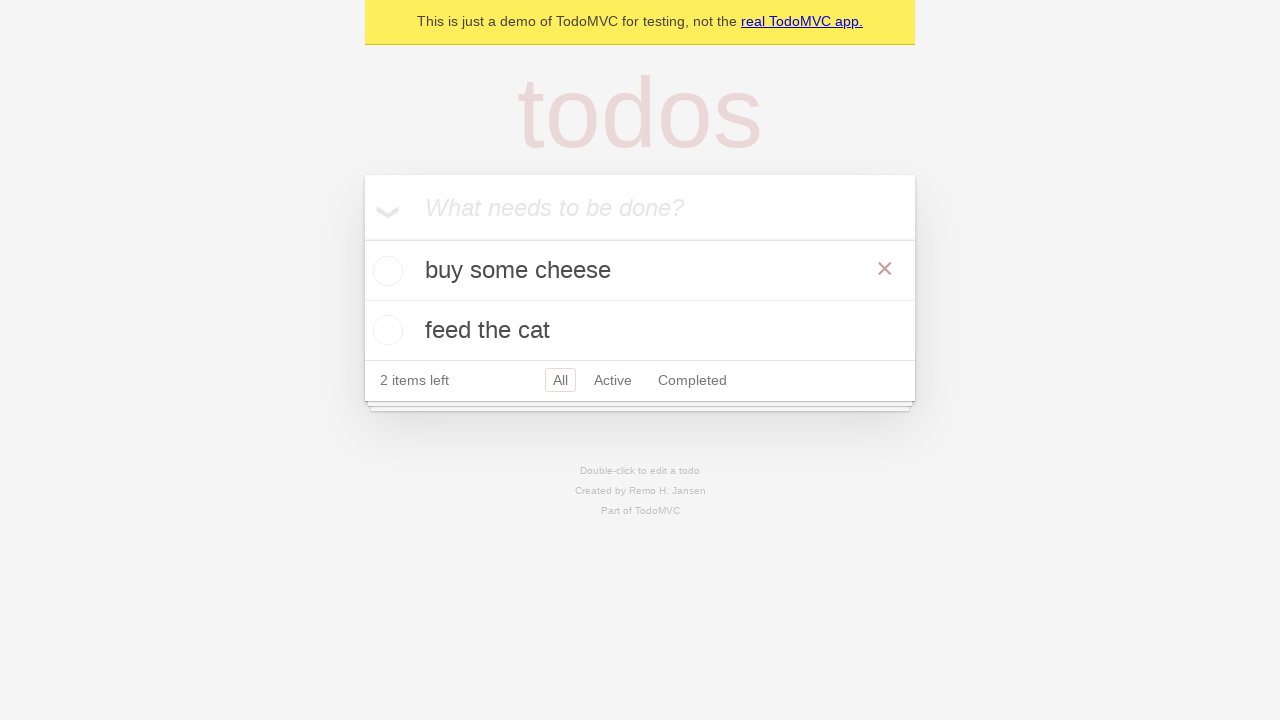